Tests browser navigation functionality by navigating to Flipkart, then using back, forward, and refresh navigation commands.

Starting URL: https://www.flipkart.com/

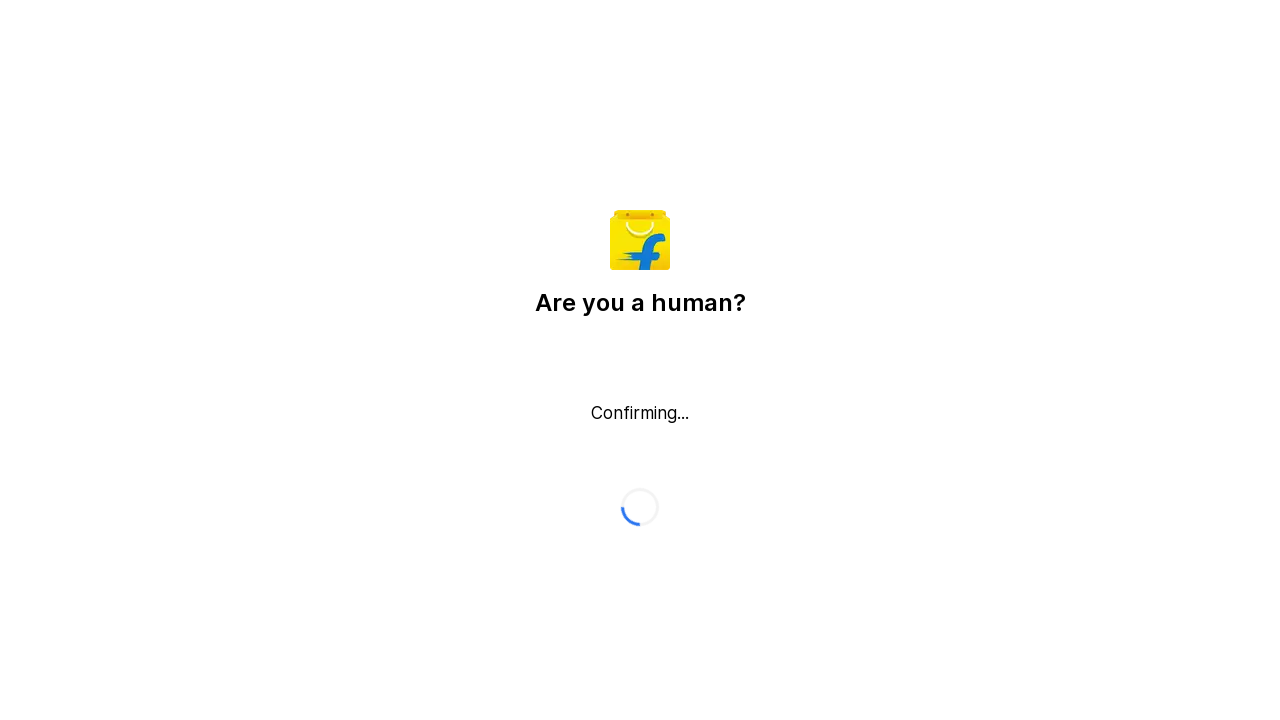

Waited for Flipkart page to load (domcontentloaded)
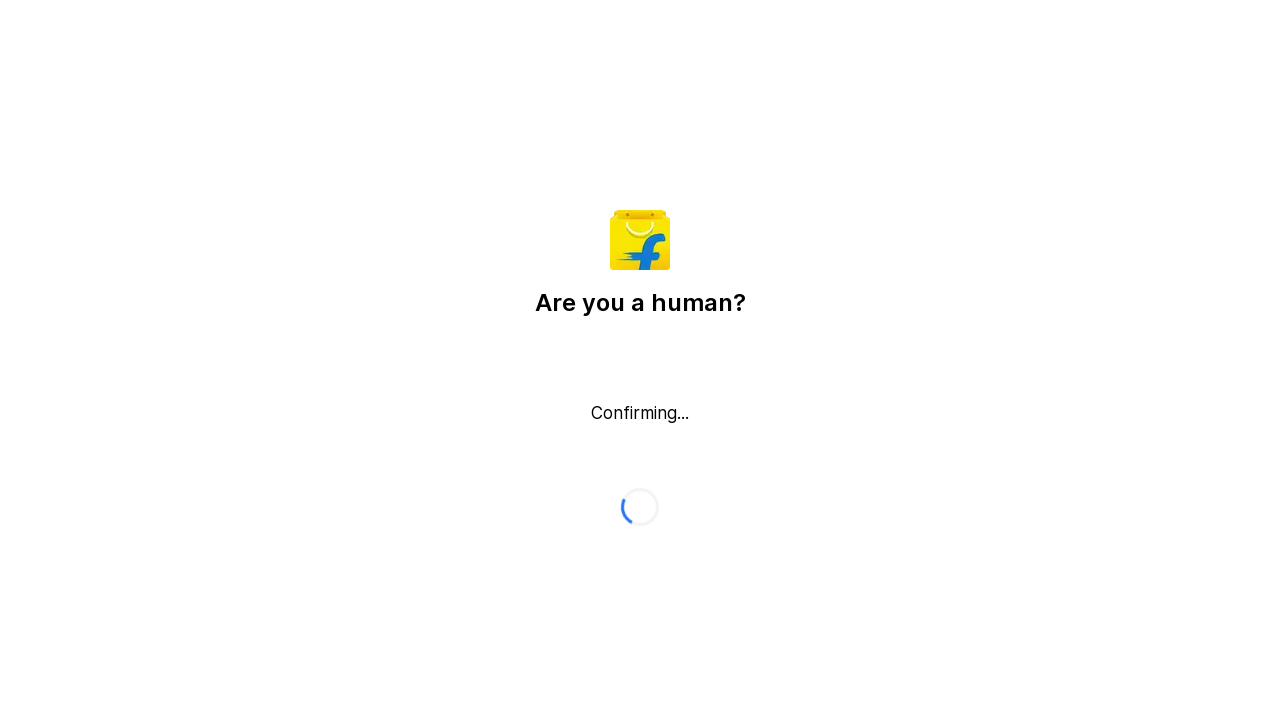

Navigated back in browser history
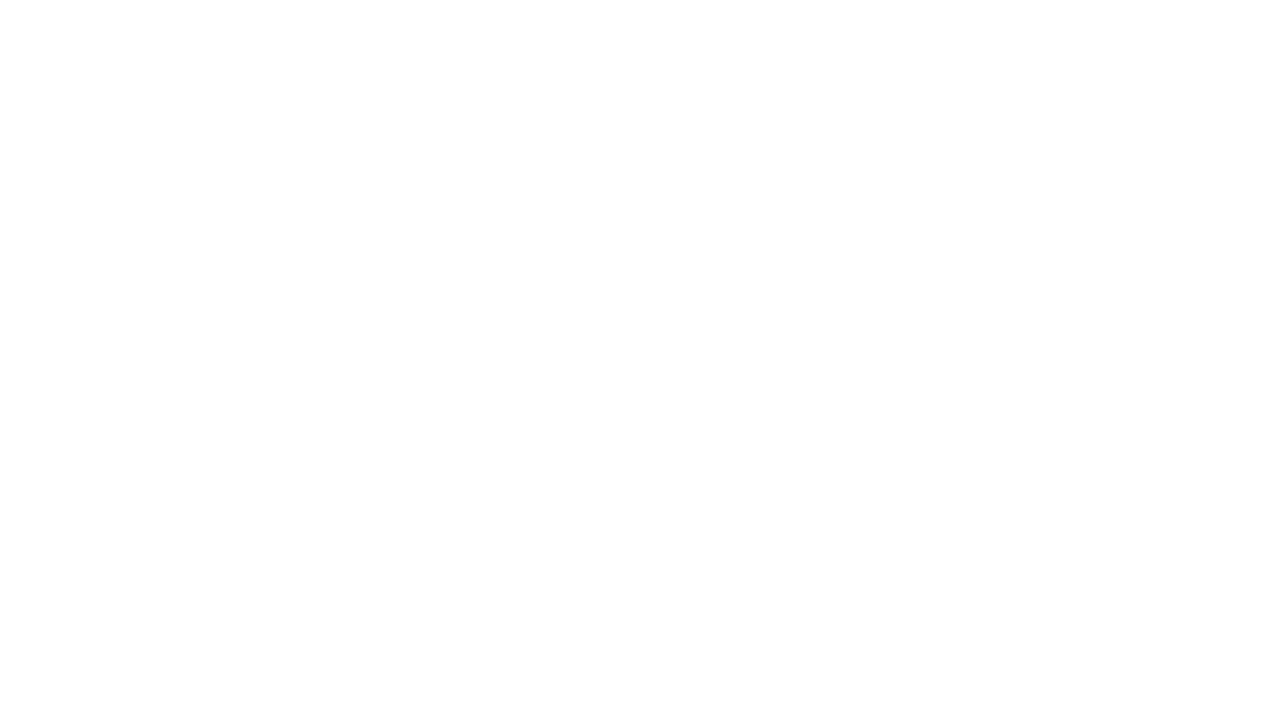

Navigated forward in browser history back to Flipkart
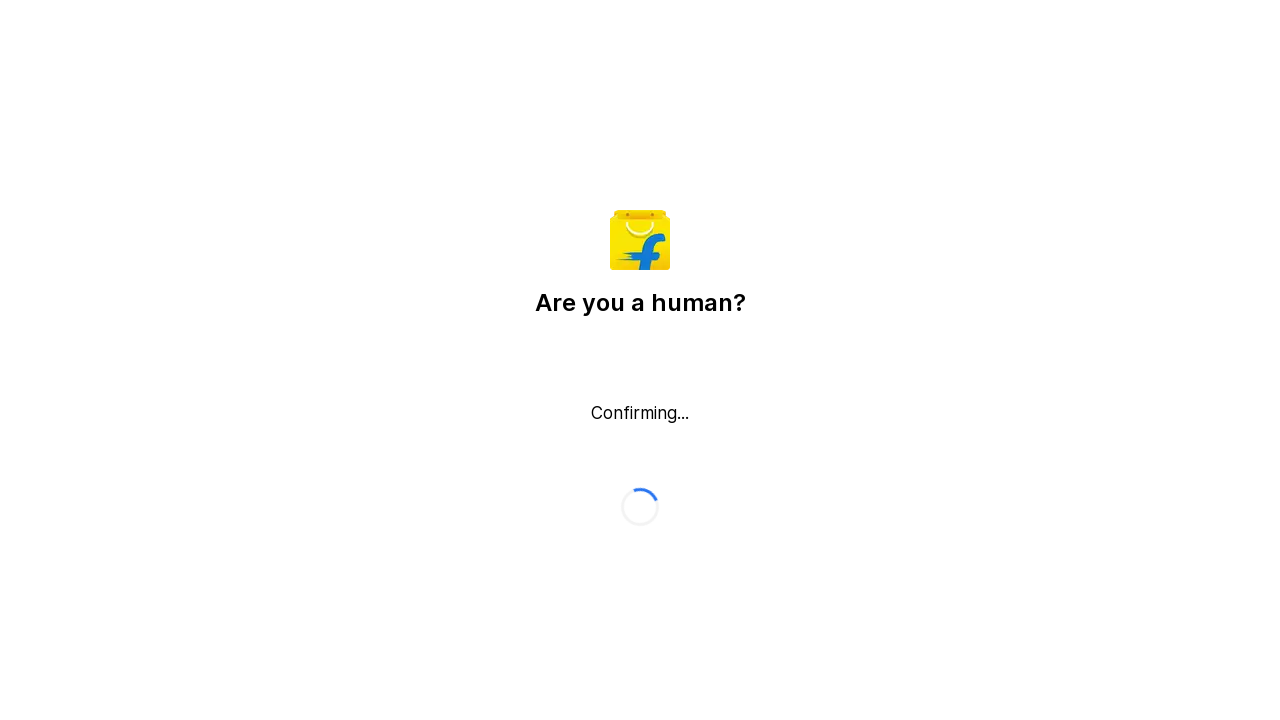

Waited for page to load after forward navigation
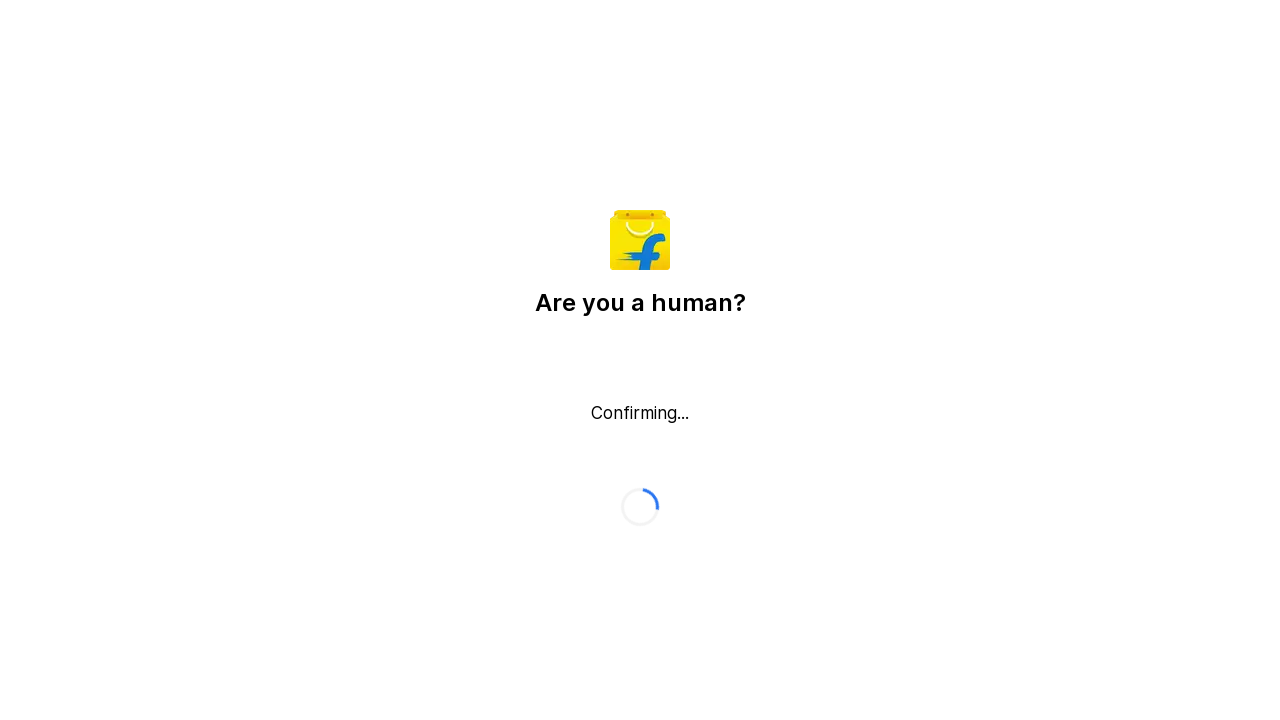

Refreshed the page
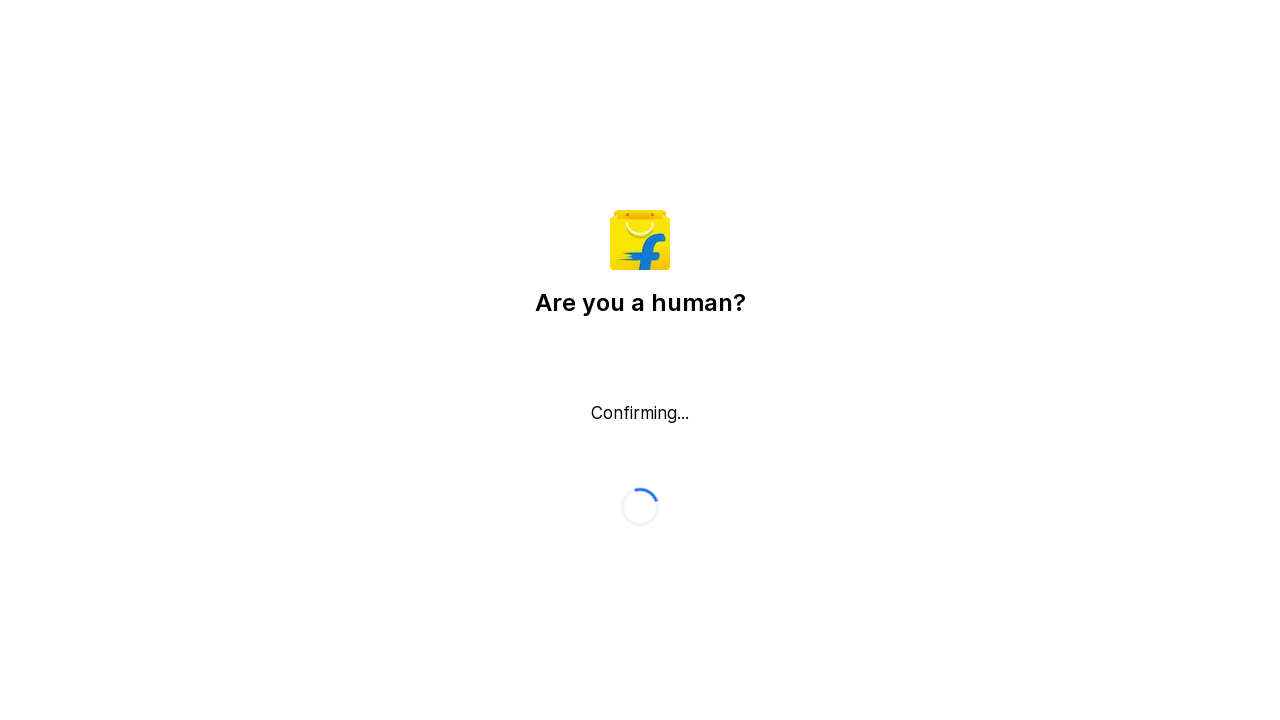

Waited for page to reload (domcontentloaded)
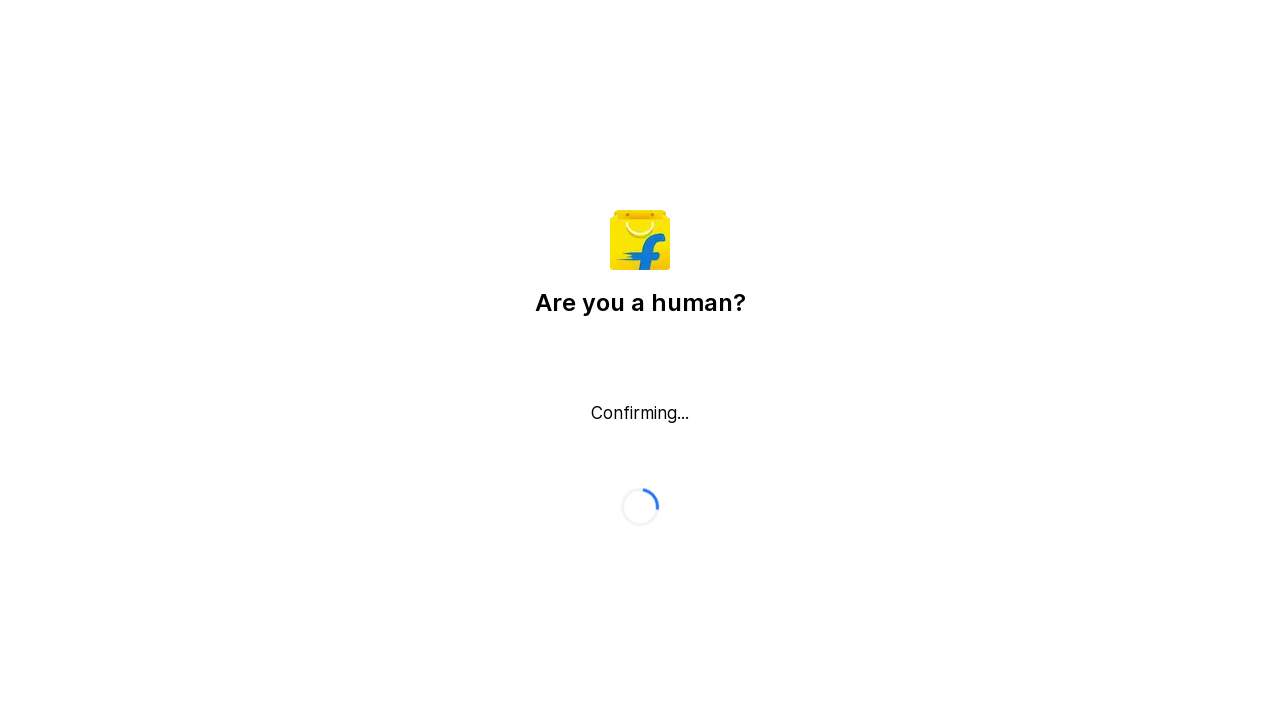

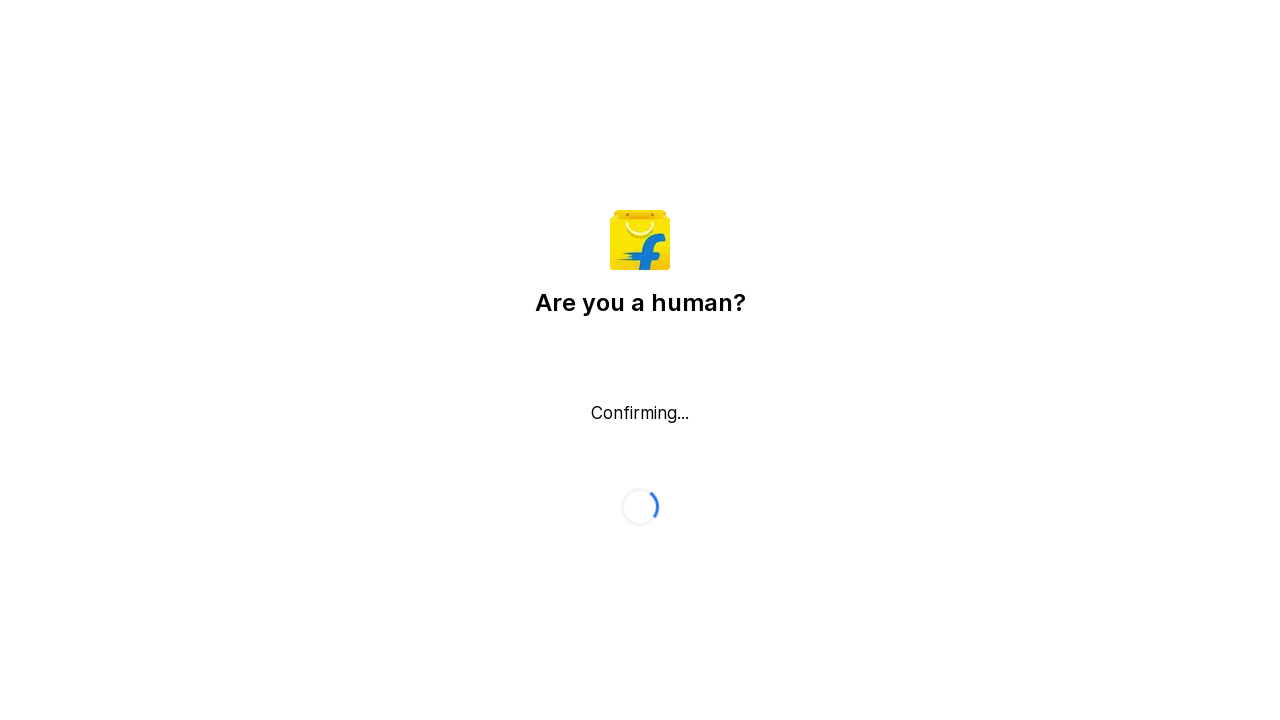